Tests that edits are saved when the input loses focus (blur event)

Starting URL: https://demo.playwright.dev/todomvc

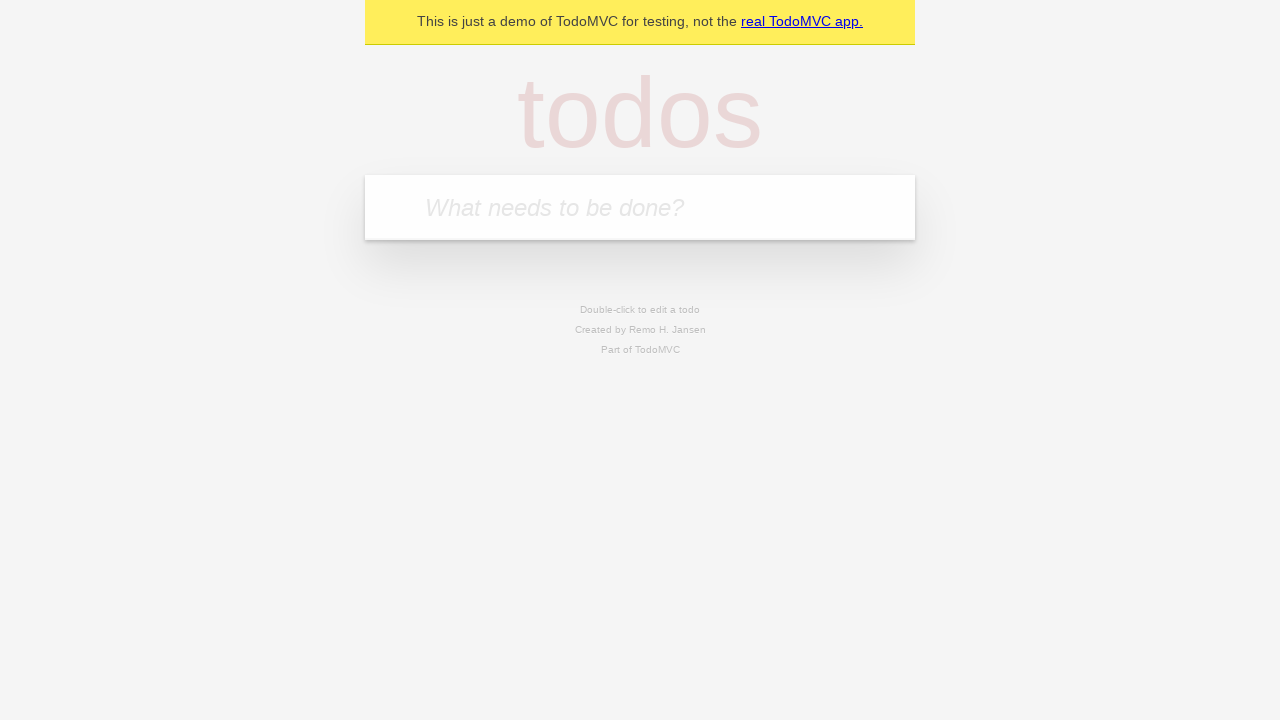

Filled todo input with 'buy some cheese' on internal:attr=[placeholder="What needs to be done?"i]
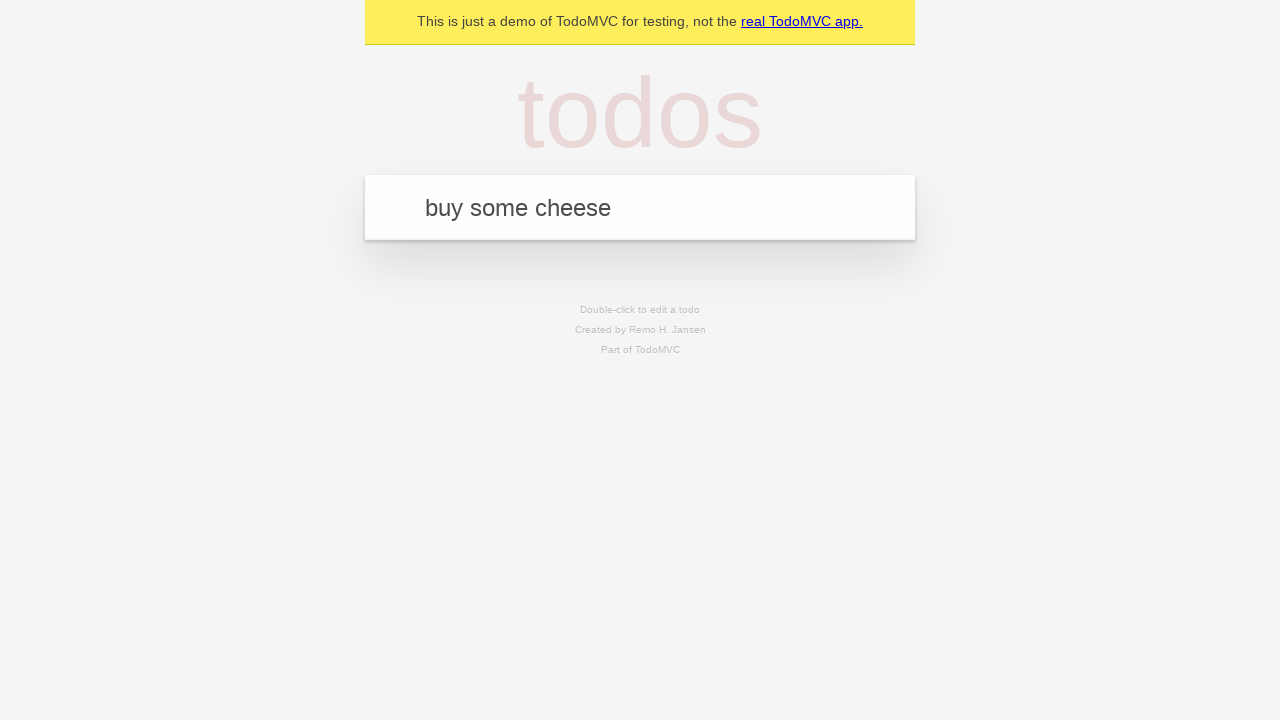

Pressed Enter to create first todo on internal:attr=[placeholder="What needs to be done?"i]
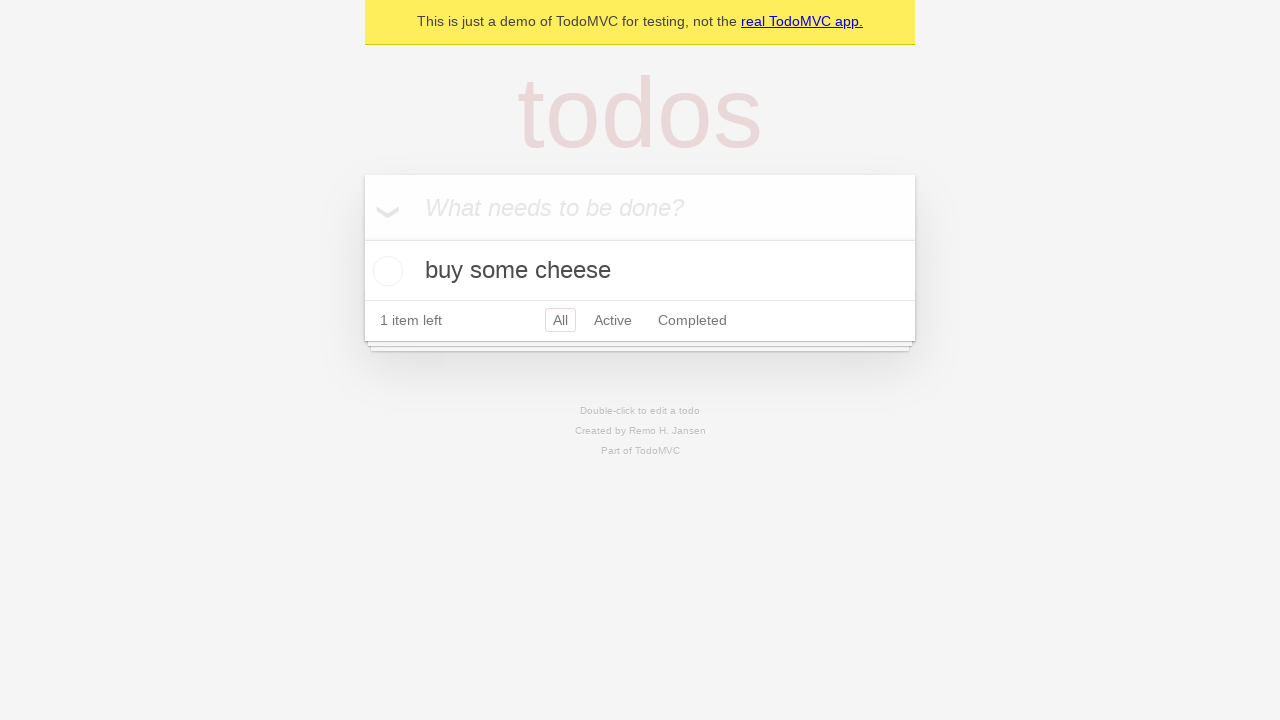

Filled todo input with 'feed the cat' on internal:attr=[placeholder="What needs to be done?"i]
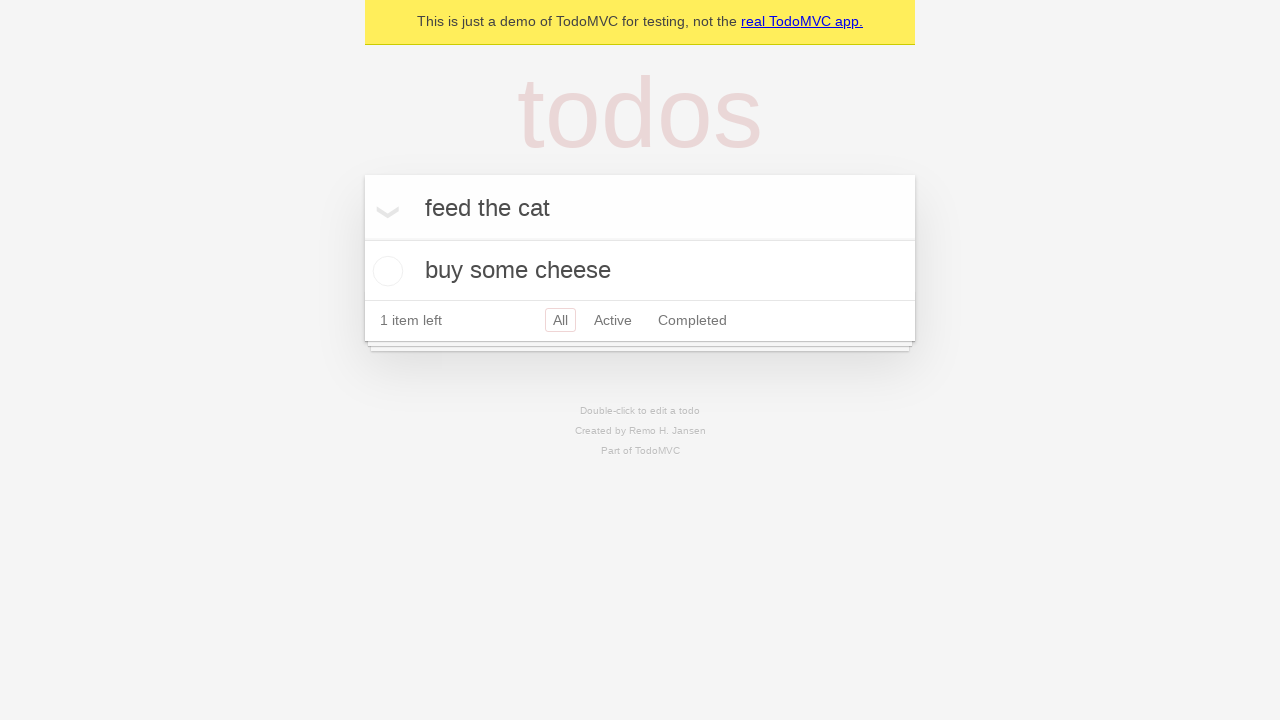

Pressed Enter to create second todo on internal:attr=[placeholder="What needs to be done?"i]
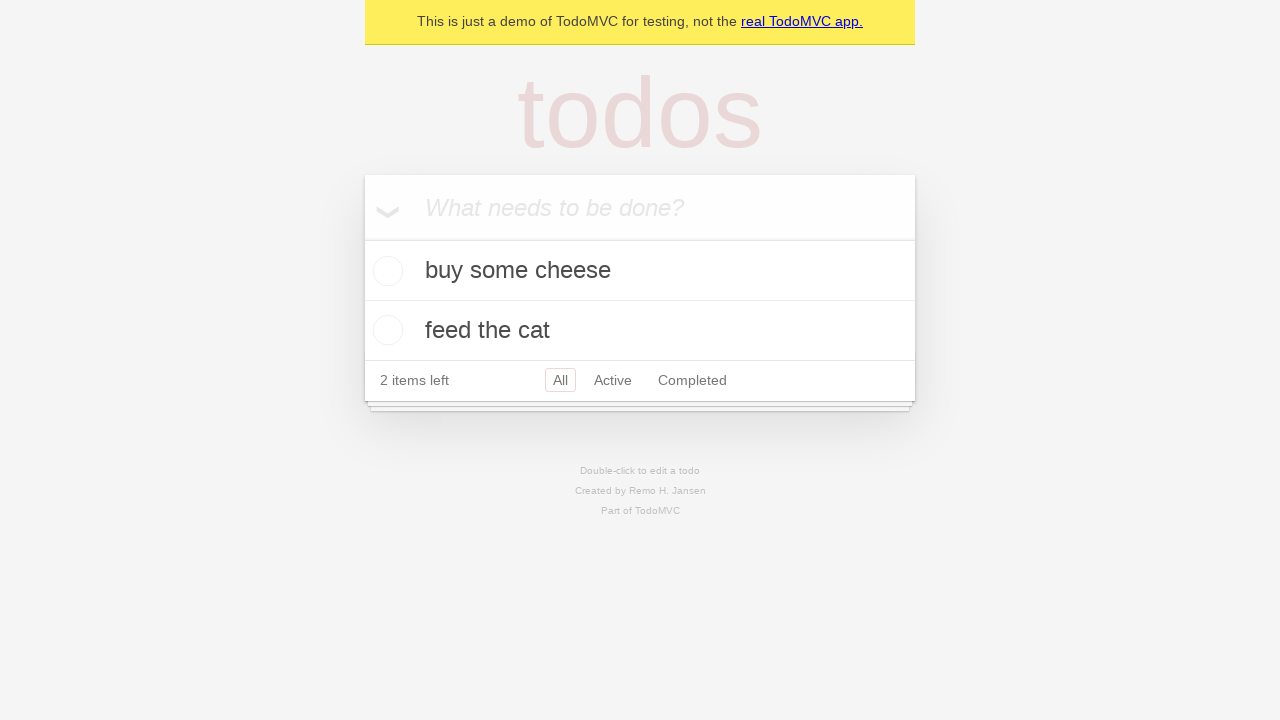

Filled todo input with 'book a doctors appointment' on internal:attr=[placeholder="What needs to be done?"i]
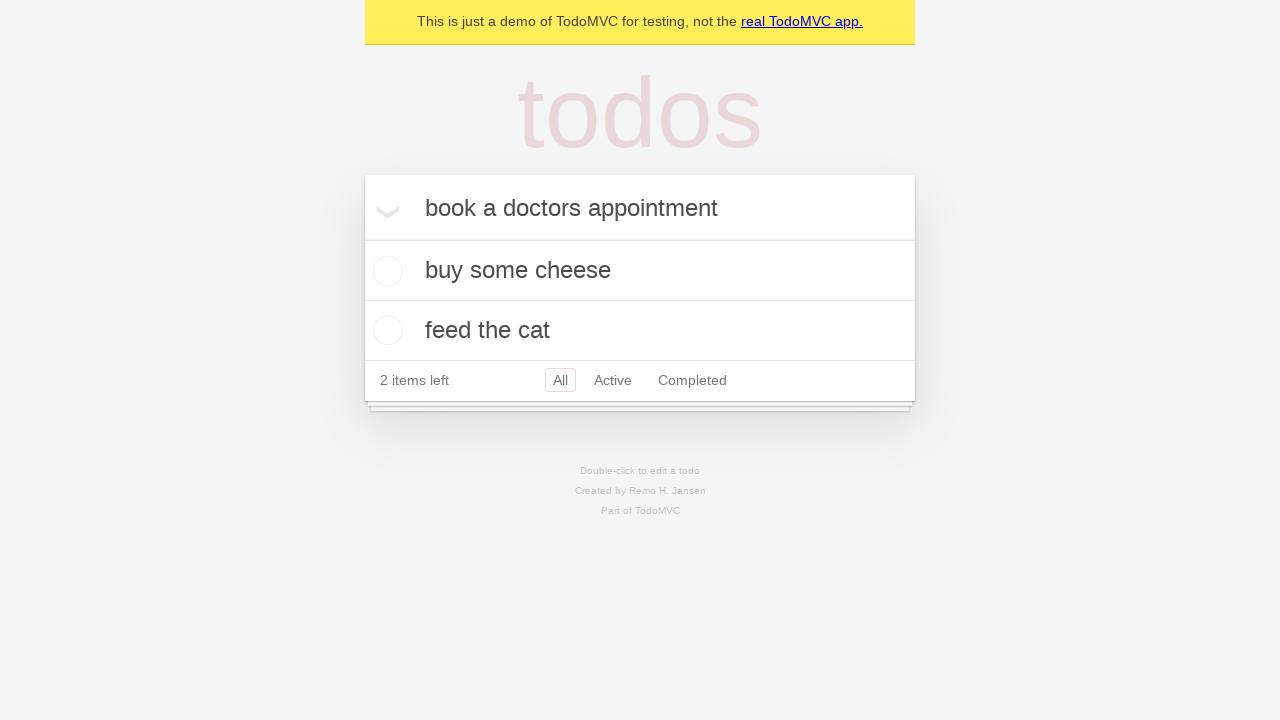

Pressed Enter to create third todo on internal:attr=[placeholder="What needs to be done?"i]
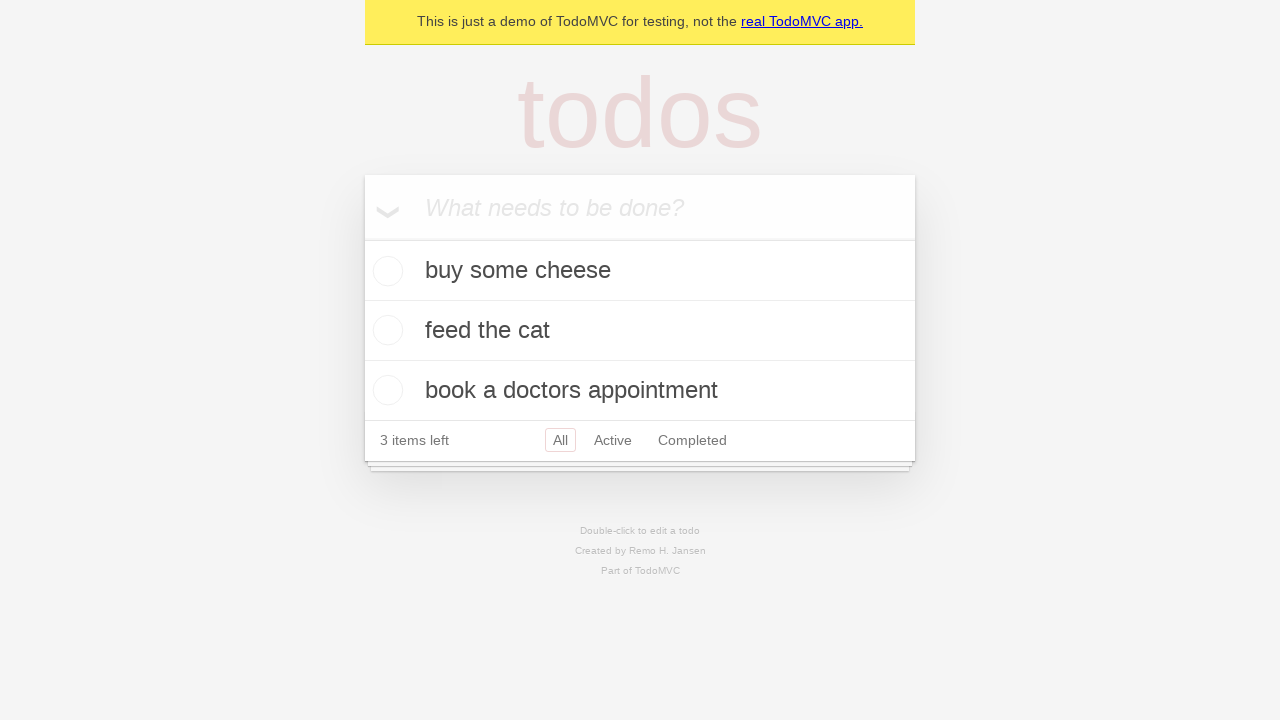

Waited for all 3 todos to be created
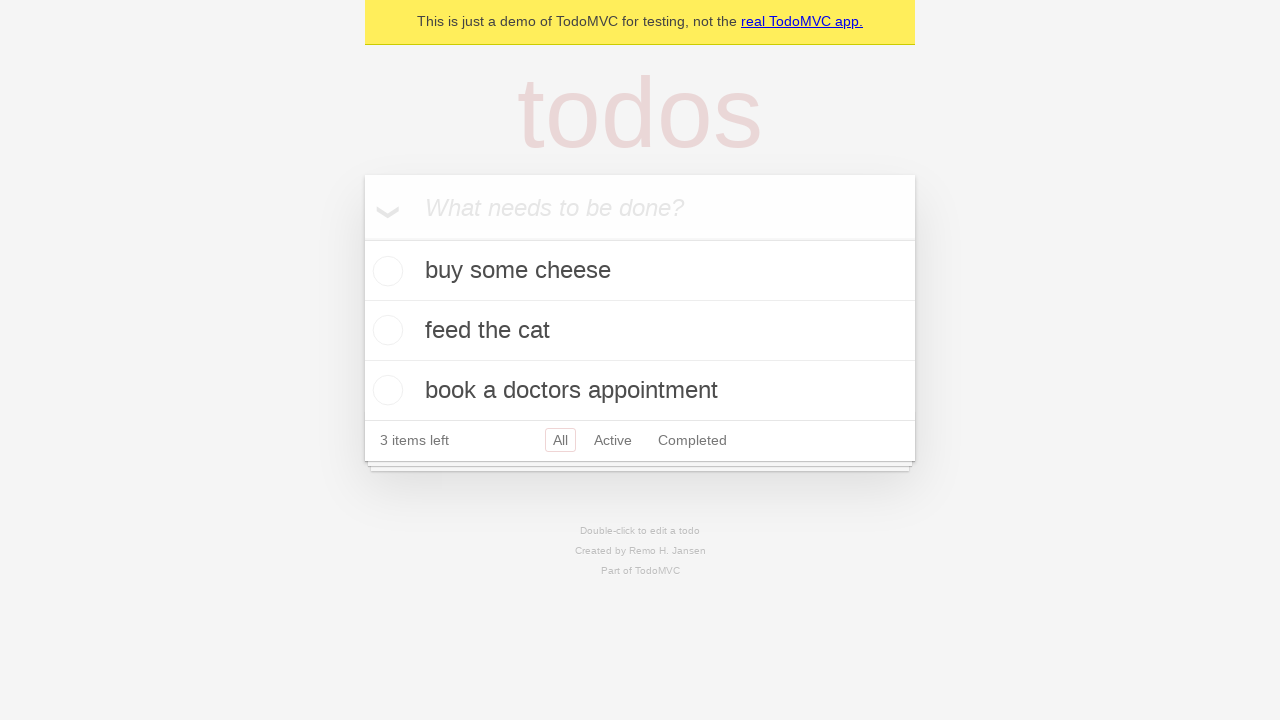

Double-clicked second todo to enter edit mode at (640, 331) on internal:testid=[data-testid="todo-item"s] >> nth=1
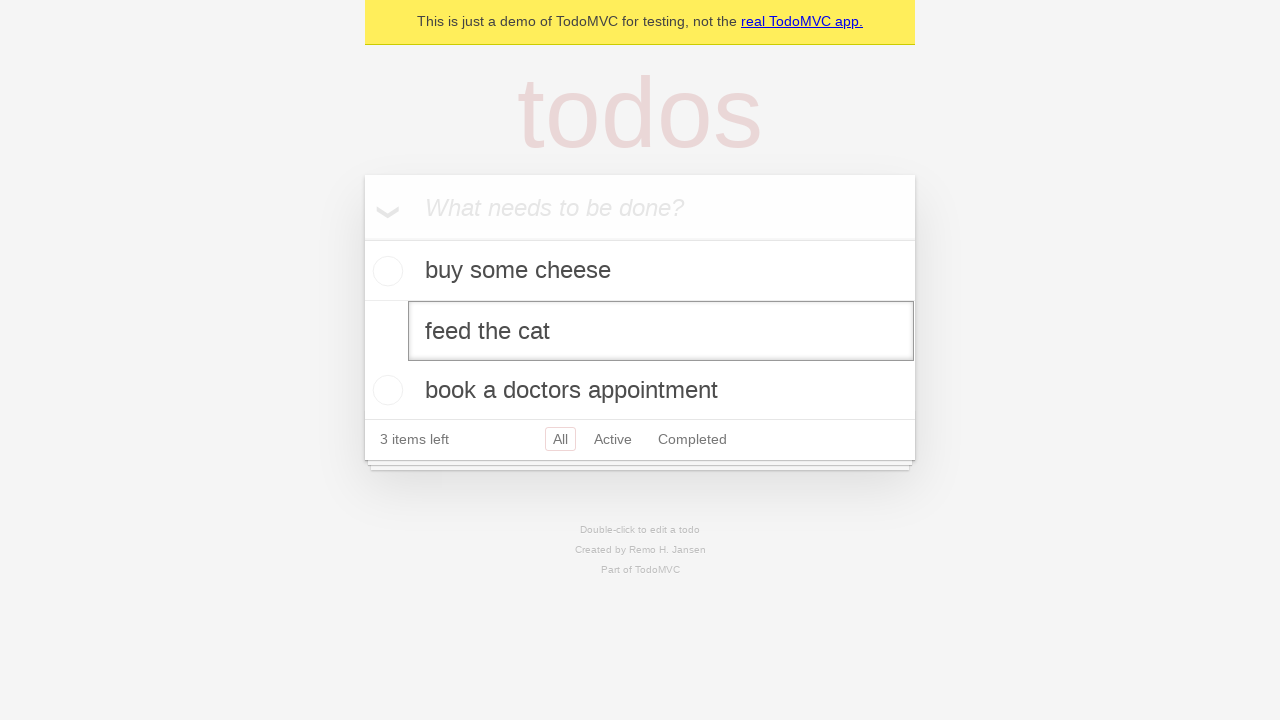

Changed todo text to 'buy some sausages' on internal:testid=[data-testid="todo-item"s] >> nth=1 >> internal:role=textbox[nam
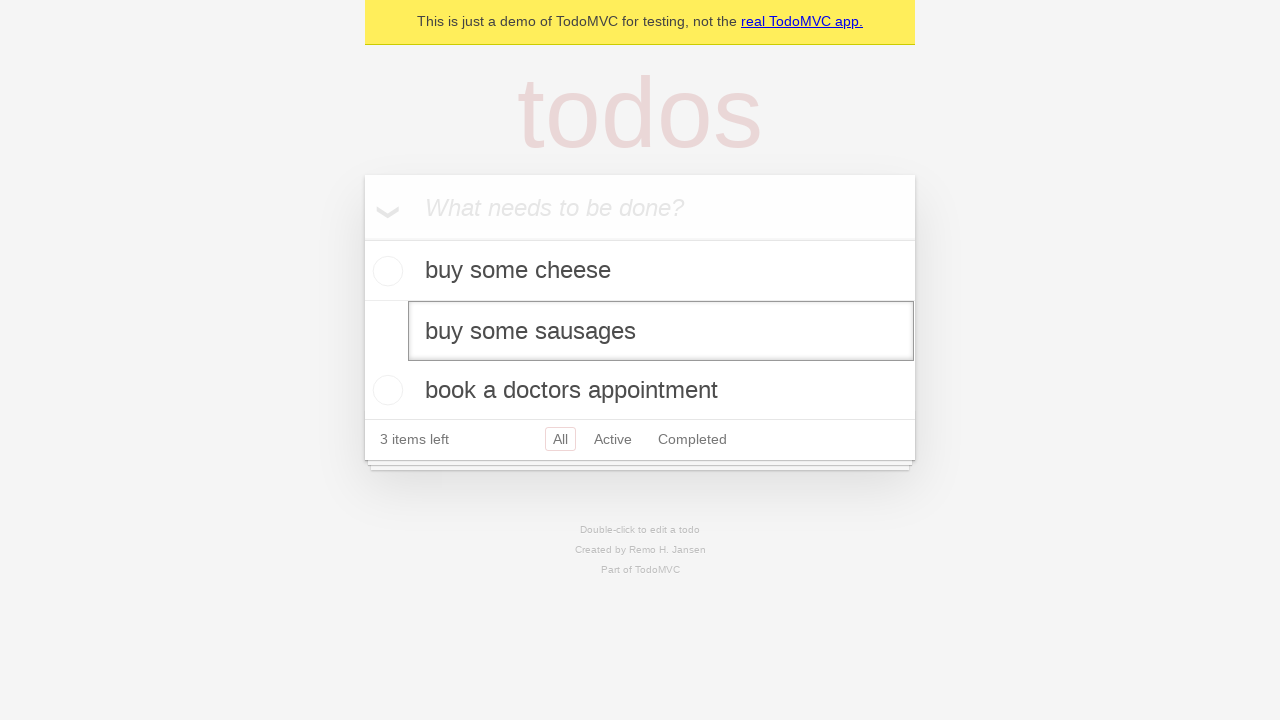

Triggered blur event to save edits
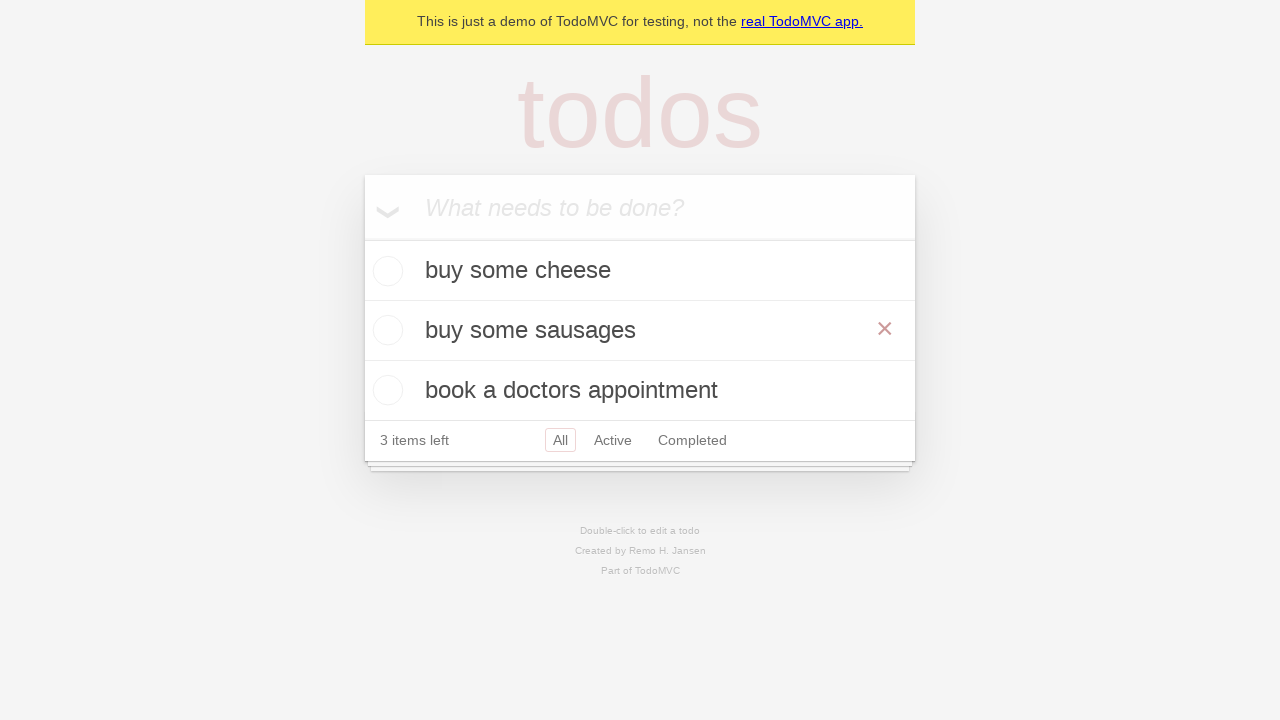

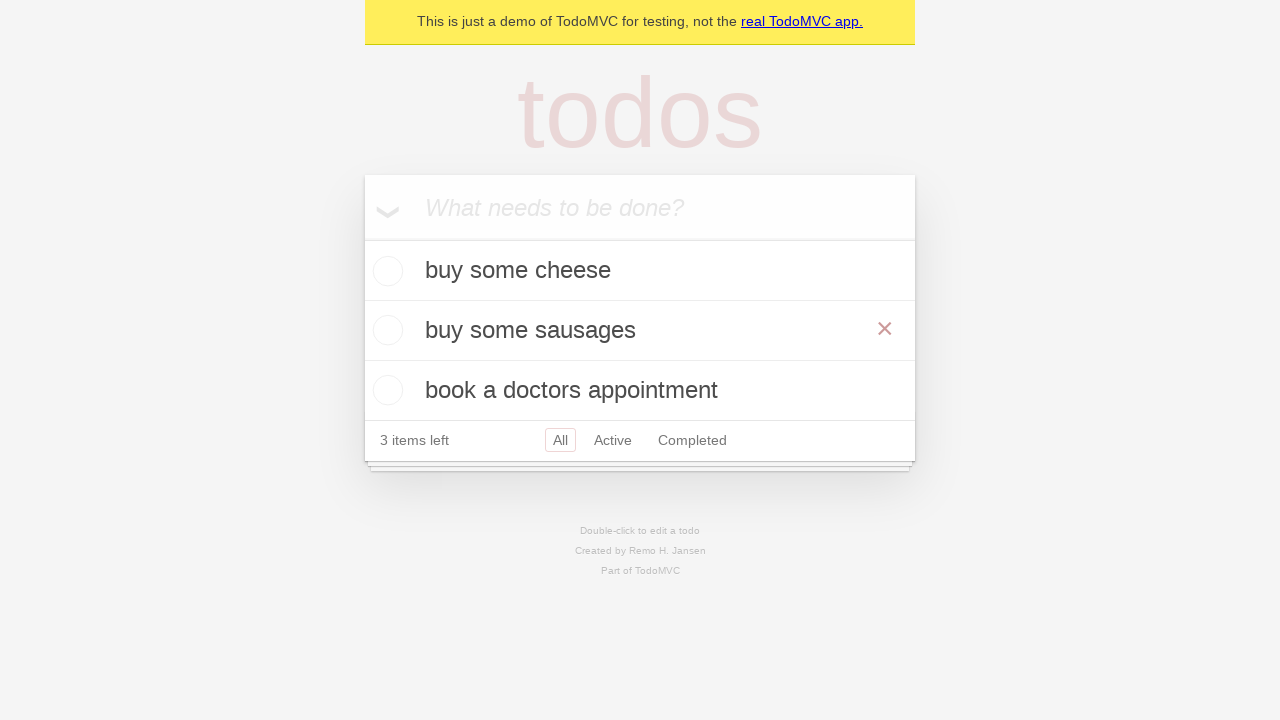